Tests iframe navigation and interaction by switching between single and nested frames, filling text fields within frames, and navigating to different sections

Starting URL: http://demo.automationtesting.in/Frames.html

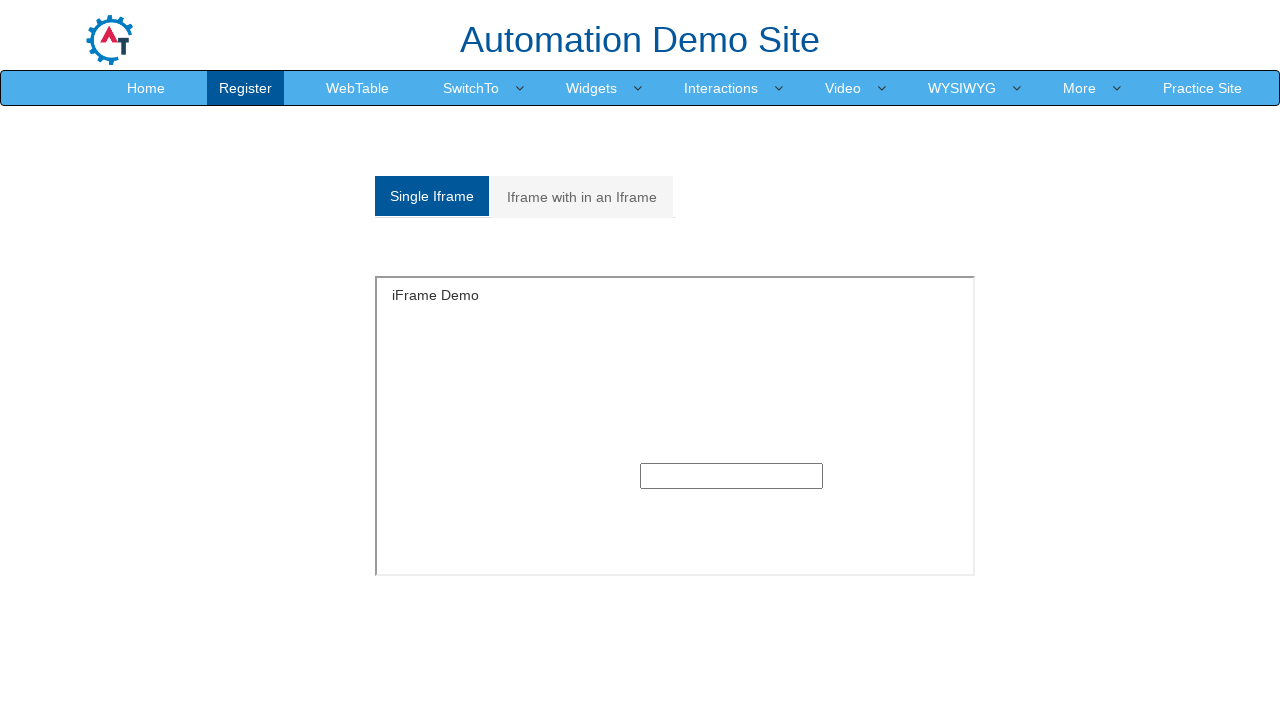

Located single frame with id 'singleframe'
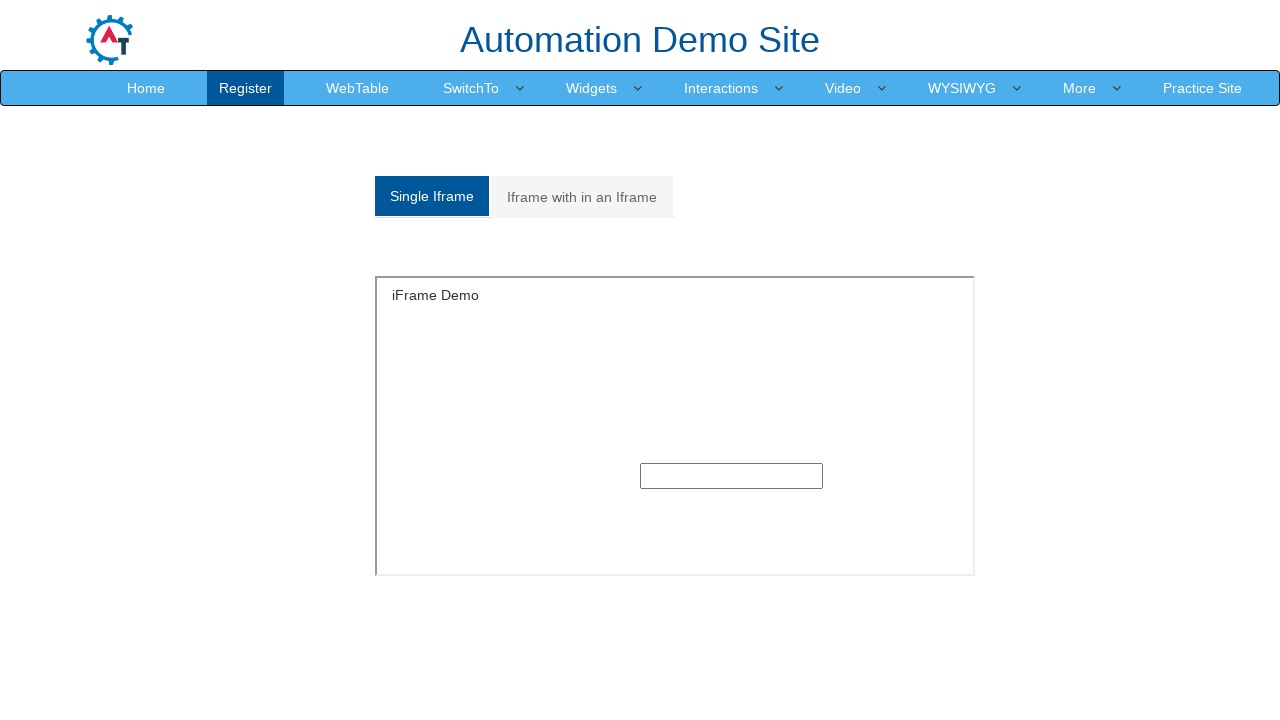

Filled text field in single frame with 'Greens' on #singleframe >> internal:control=enter-frame >> (//input[@type='text'])[1]
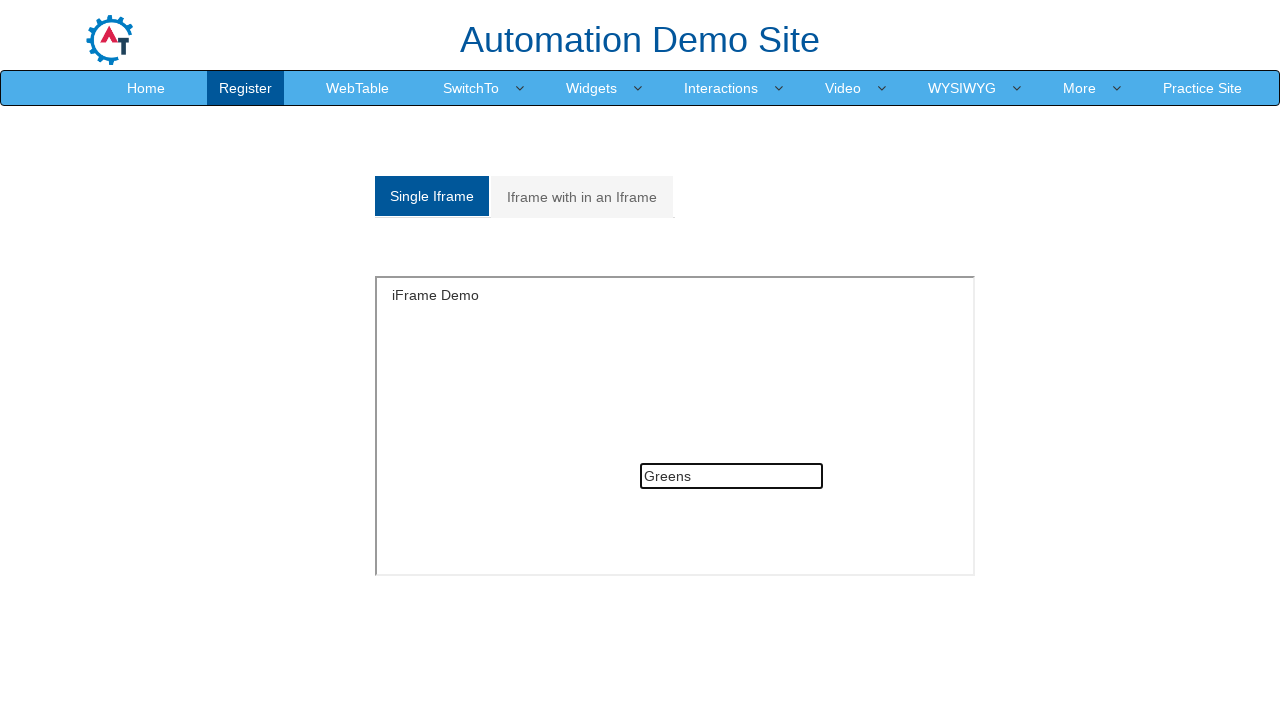

Clicked on iframe tab to switch to nested frames section at (582, 197) on (//a[@class='analystic'])[2]
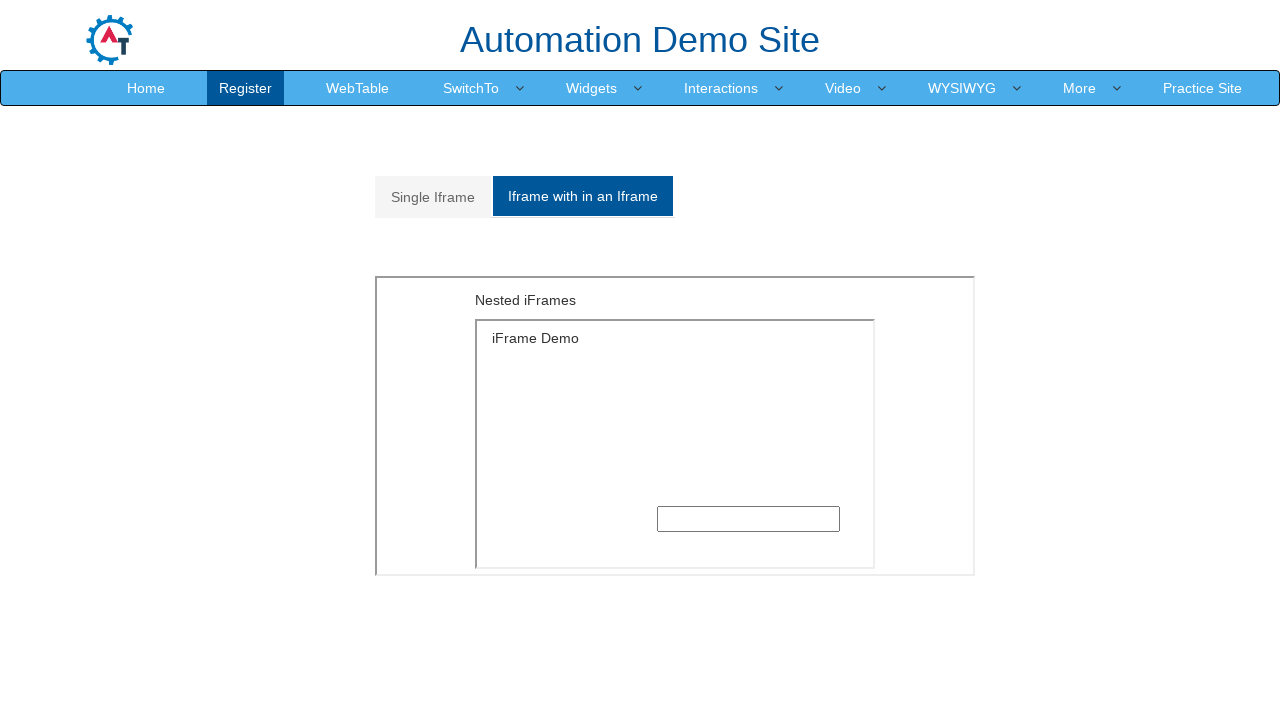

Waited for nested frames section to load
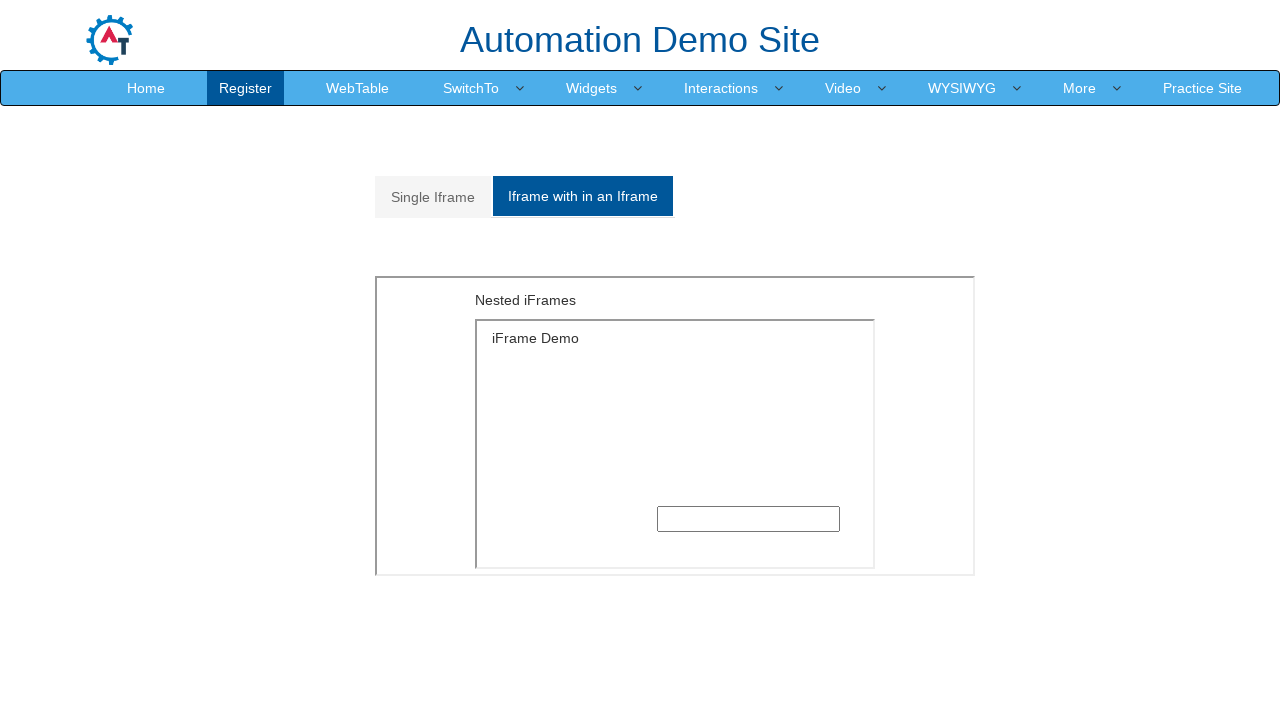

Located outer frame with id 'Multiple'
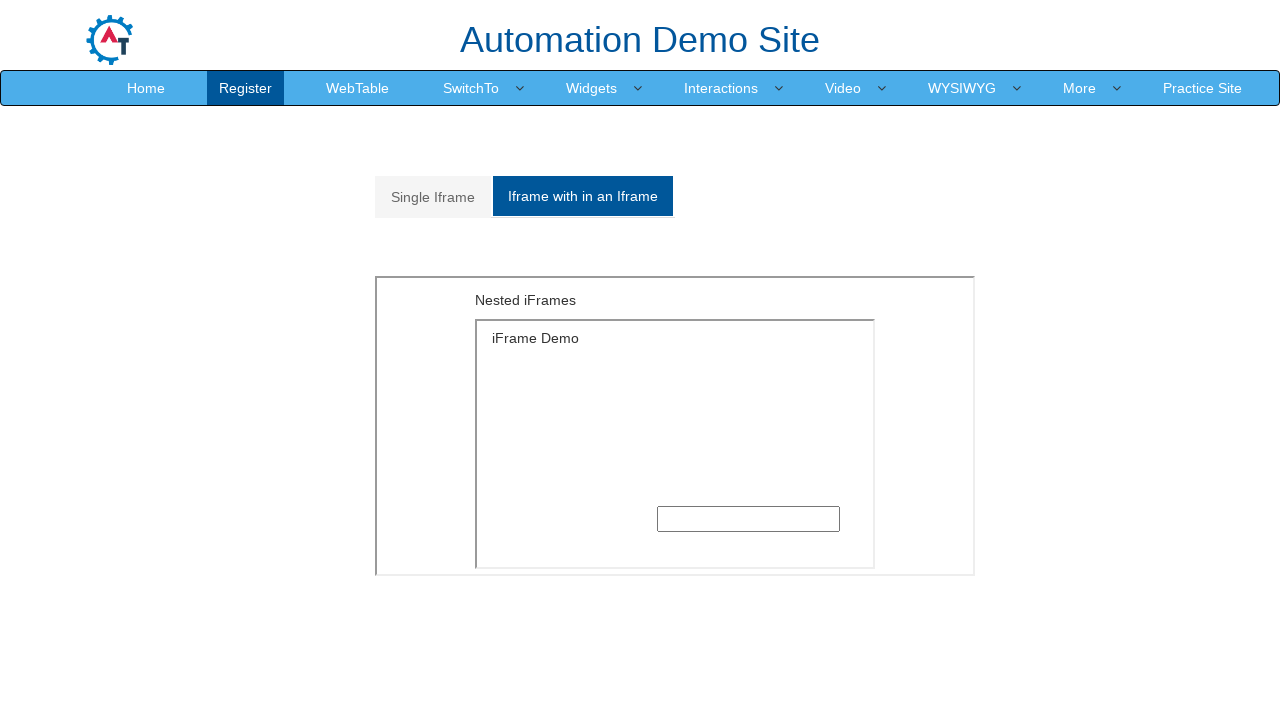

Located inner frame within outer frame
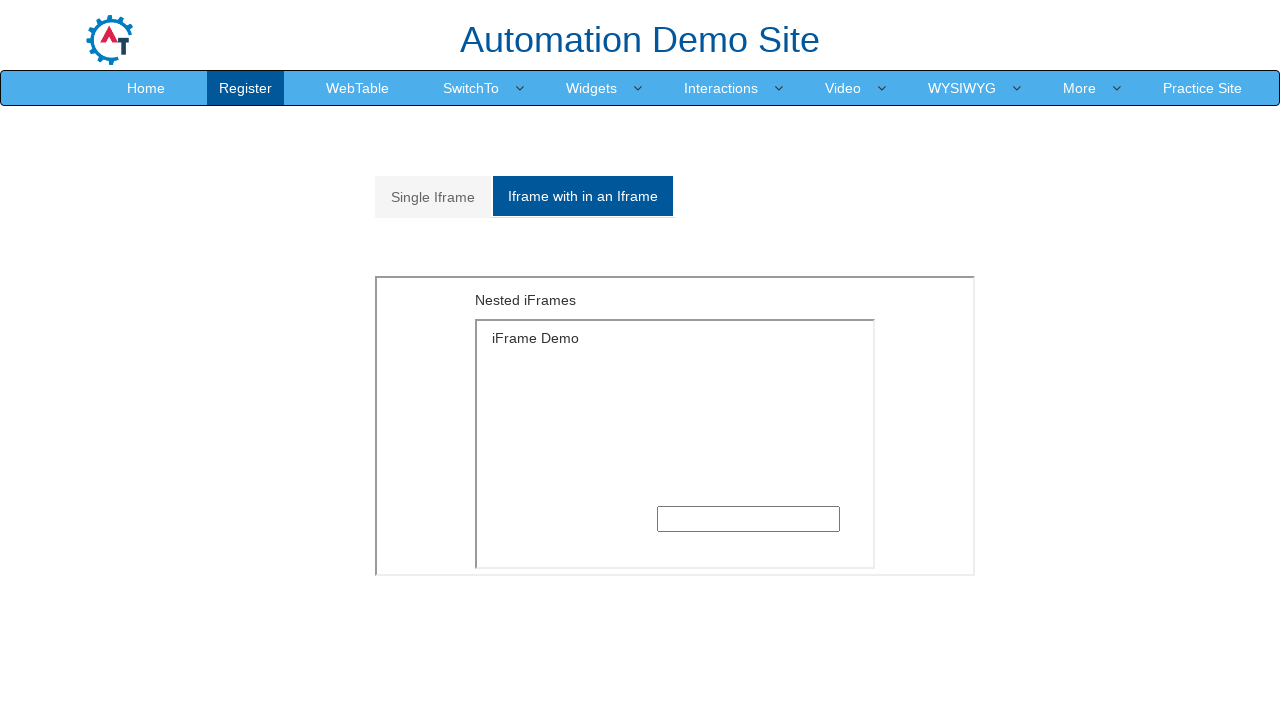

Filled text field in nested inner frame with 'Hello' on xpath=//*[@id='Multiple']/iframe >> internal:control=enter-frame >> xpath=/html/
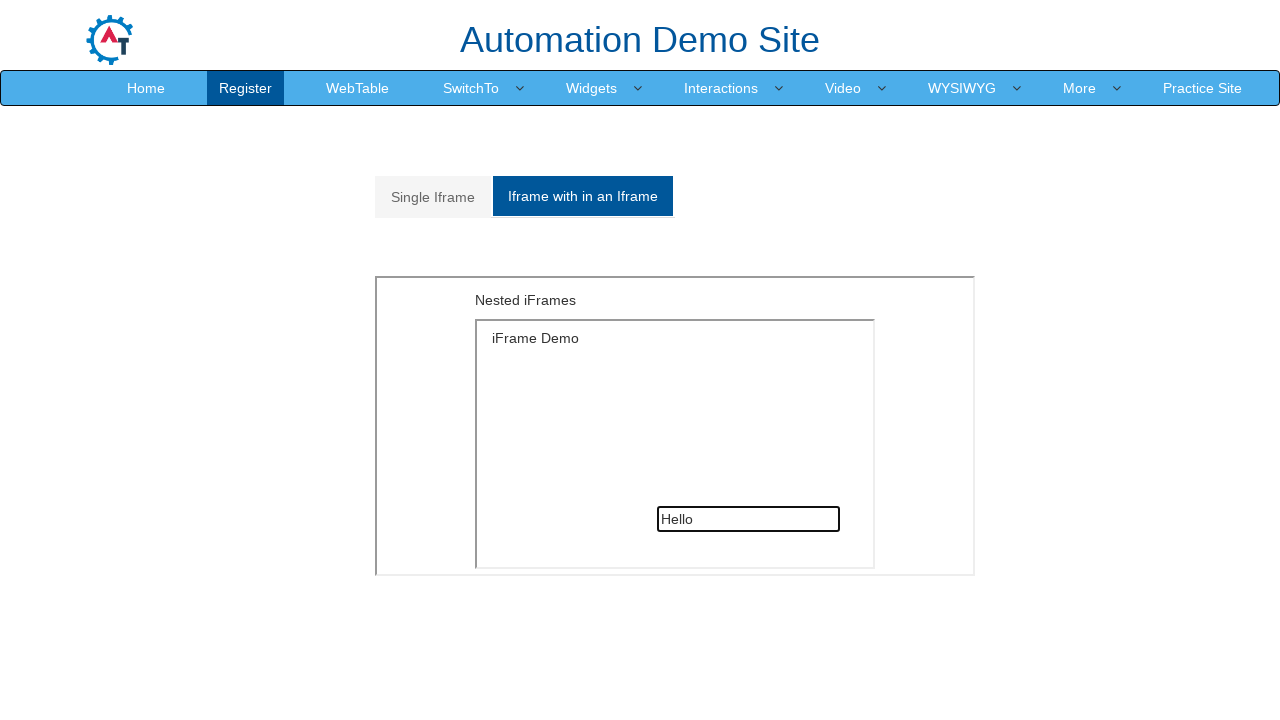

Clicked on WebTable navigation link at (358, 88) on xpath=//a[text()='WebTable']
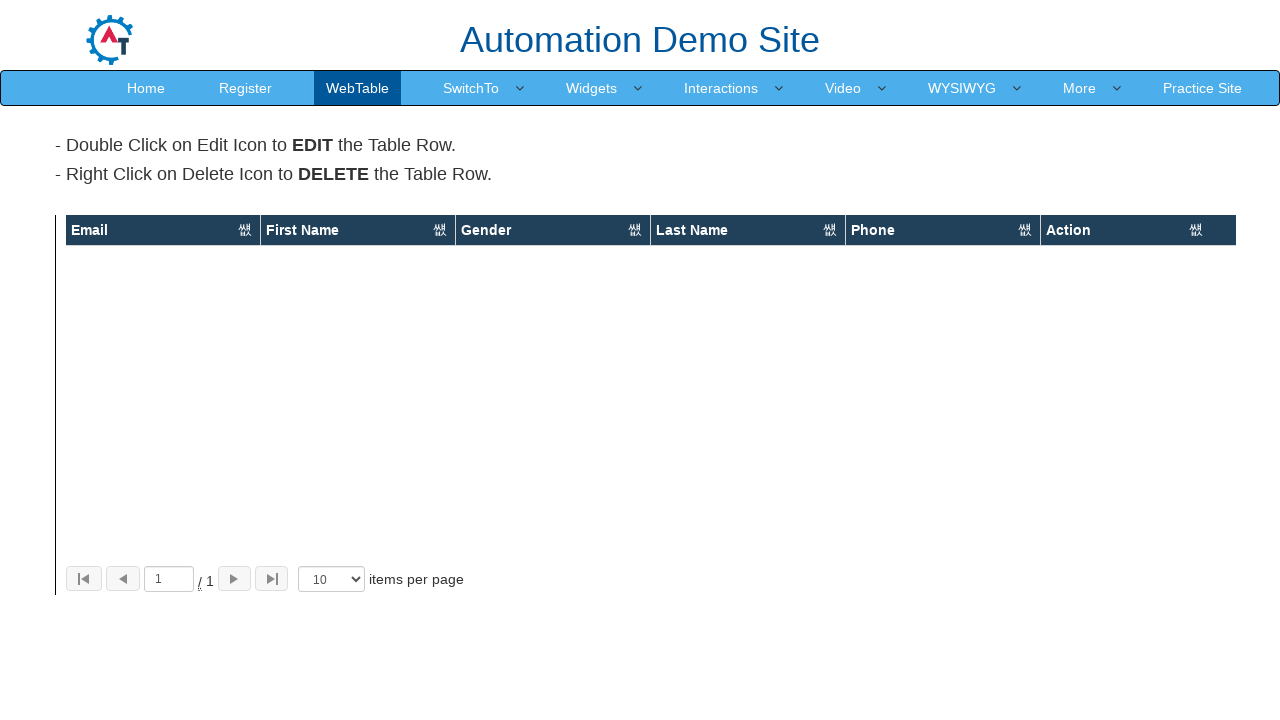

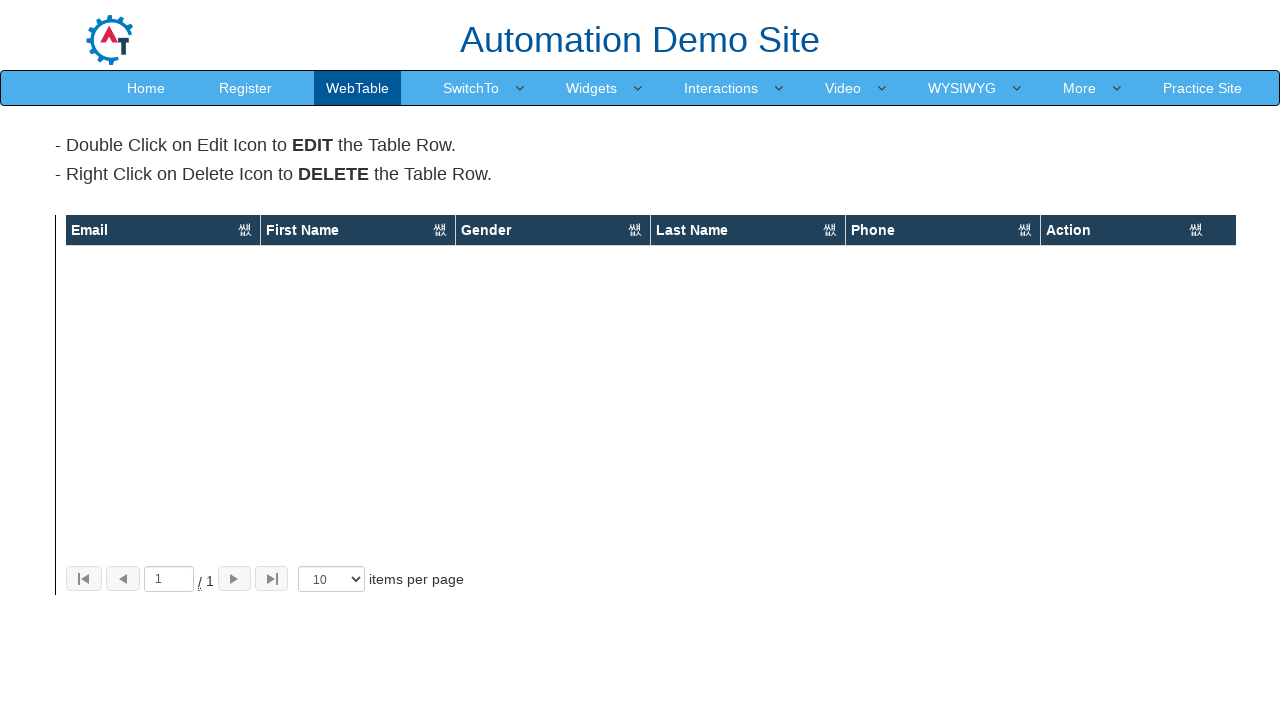